Tests Nike website navigation by hovering over the MEN menu item and verifying dropdown menu options are displayed

Starting URL: https://www.nike.com/ca/

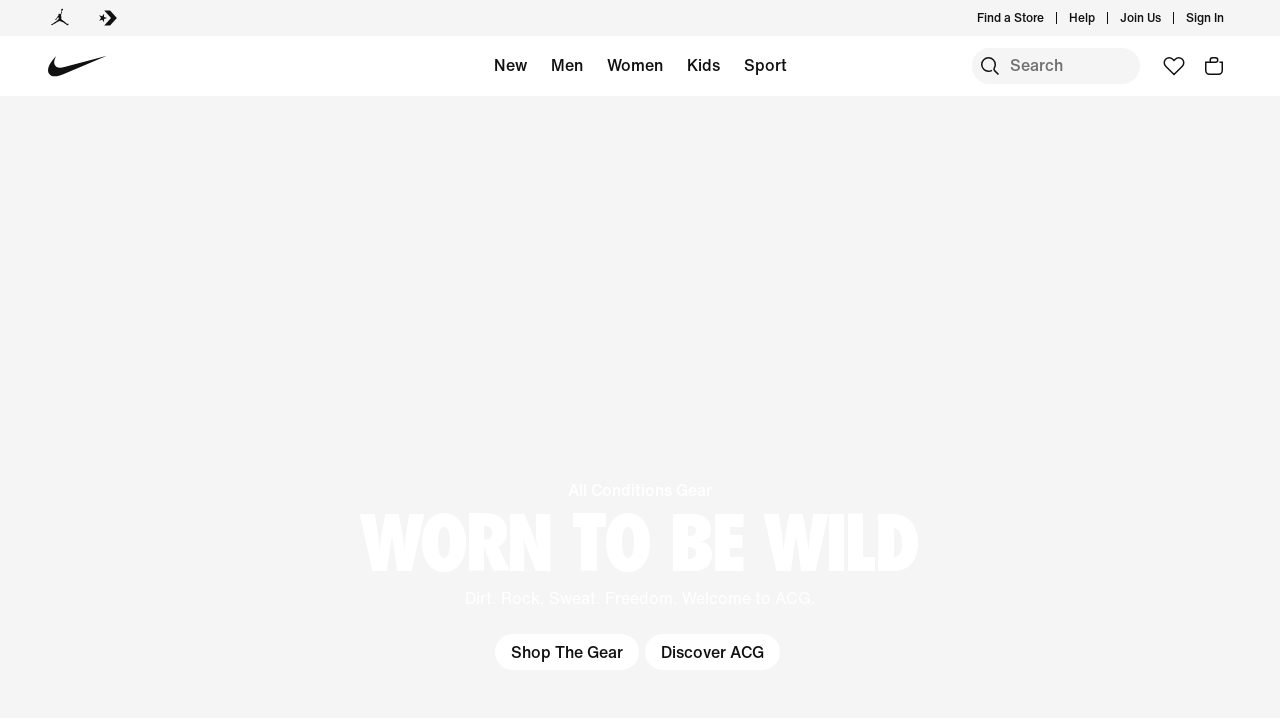

Hovered over MEN menu item at (566, 66) on text=MEN >> nth=0
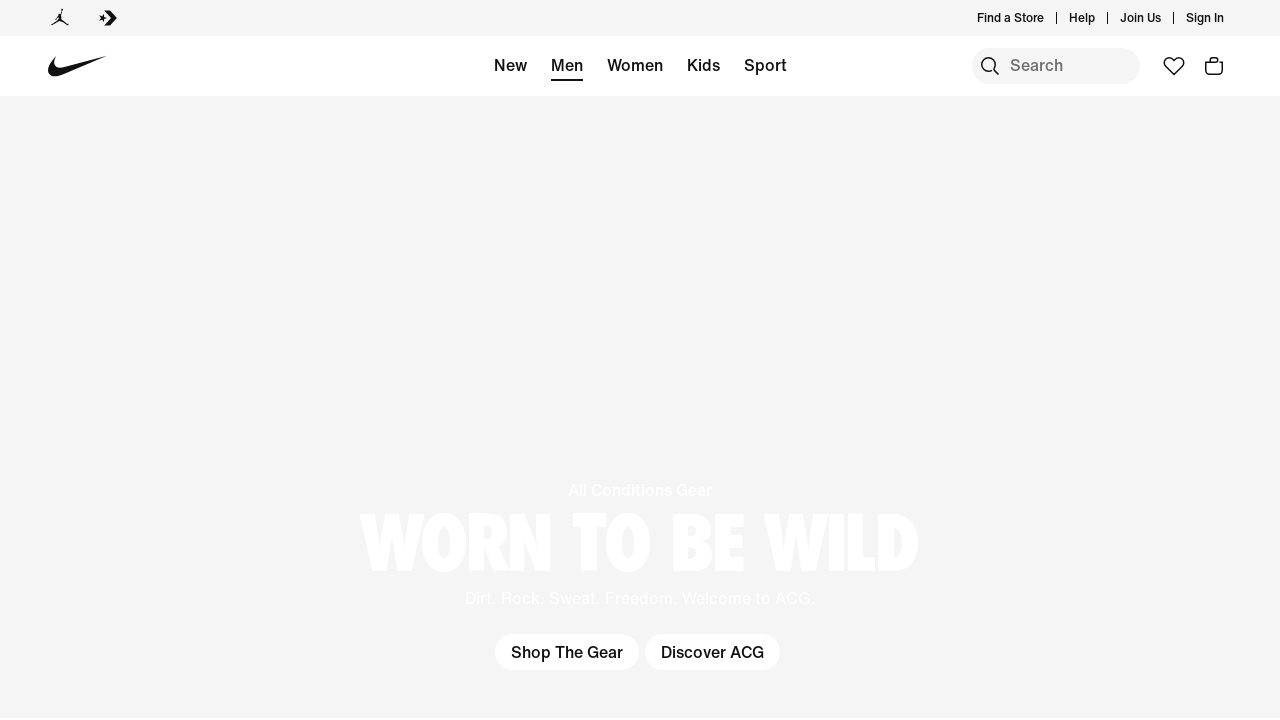

Waited 3 seconds for dropdown menu to appear
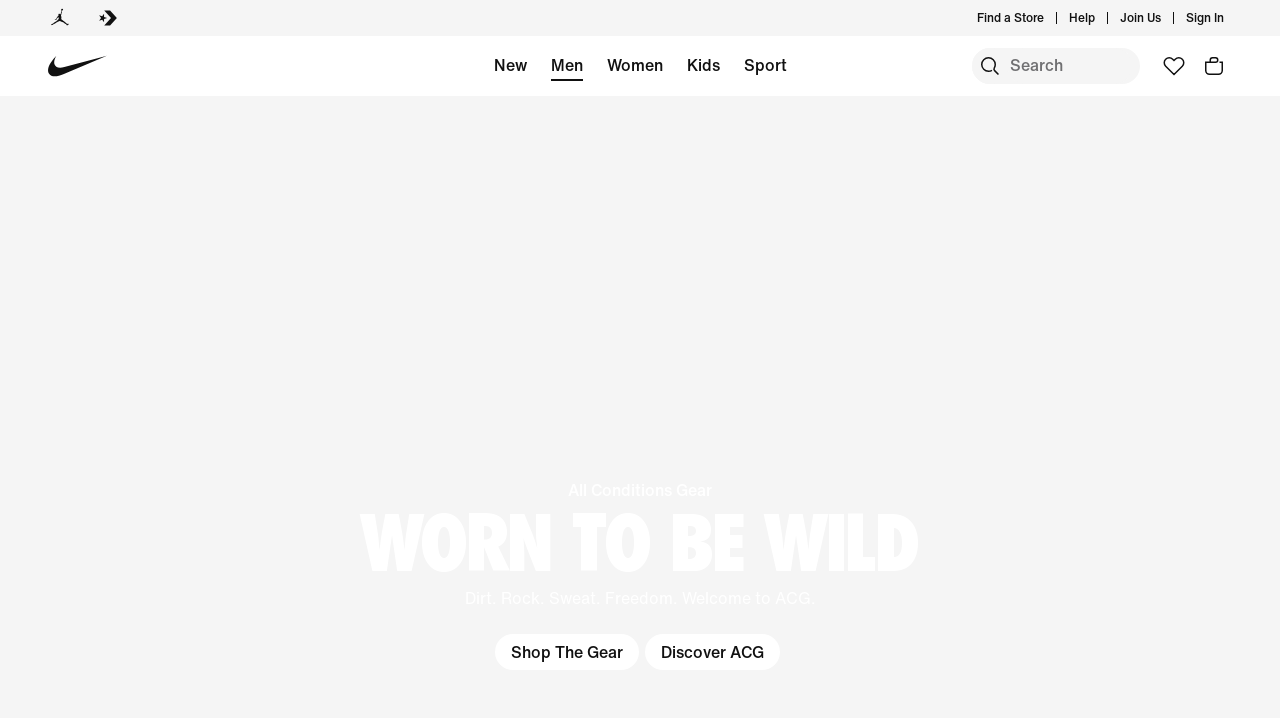

Retrieved all dropdown menu options from NavigationMenu-1
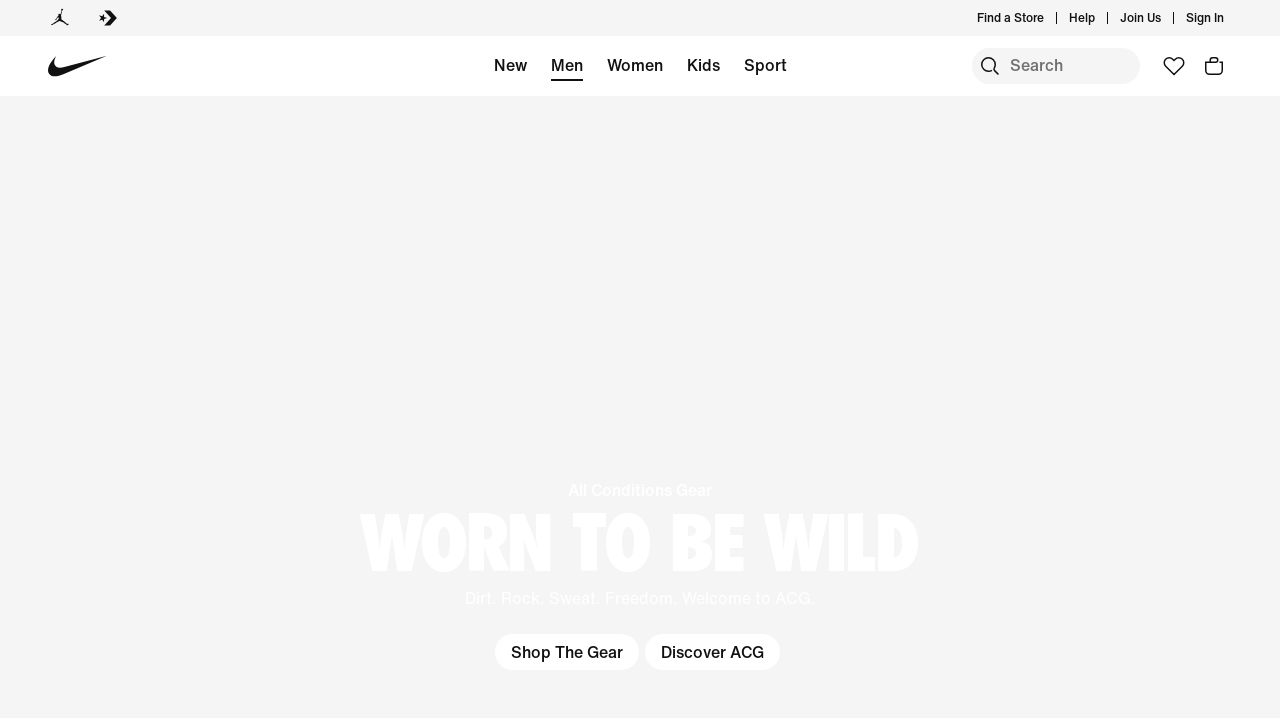

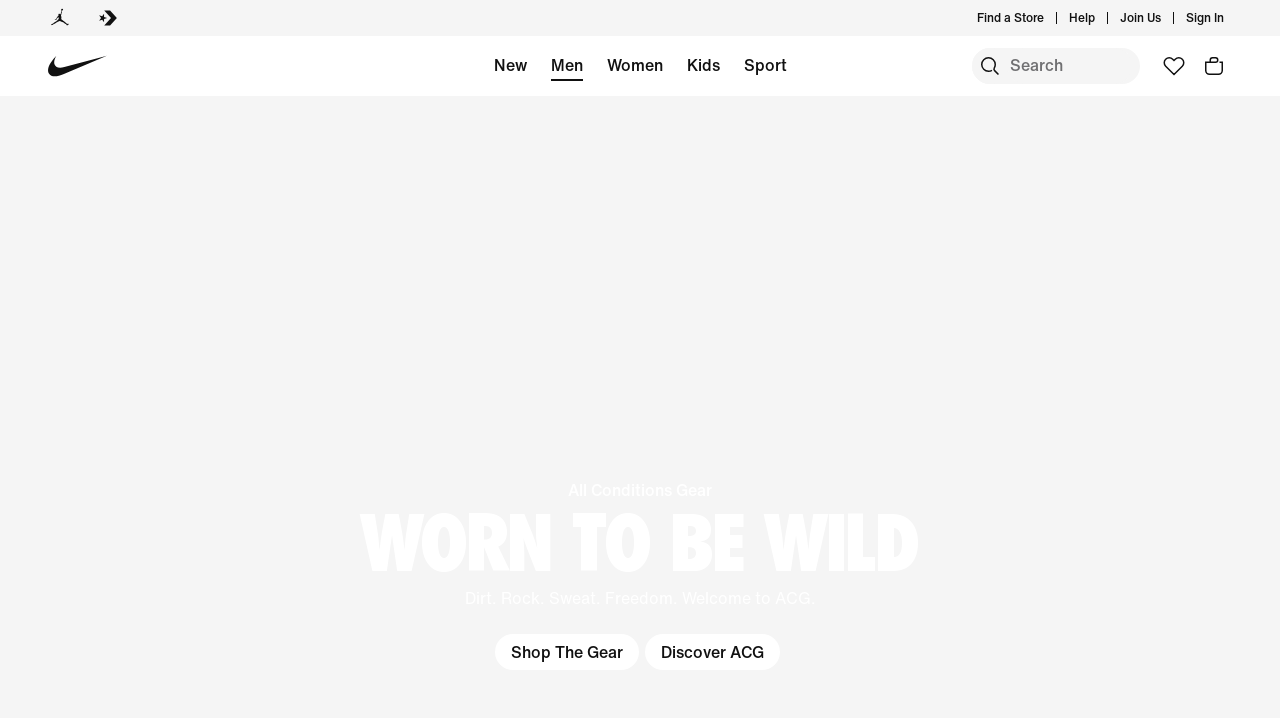